Opens the YouTube homepage and maximizes the browser window to verify the page loads successfully.

Starting URL: https://www.youtube.com

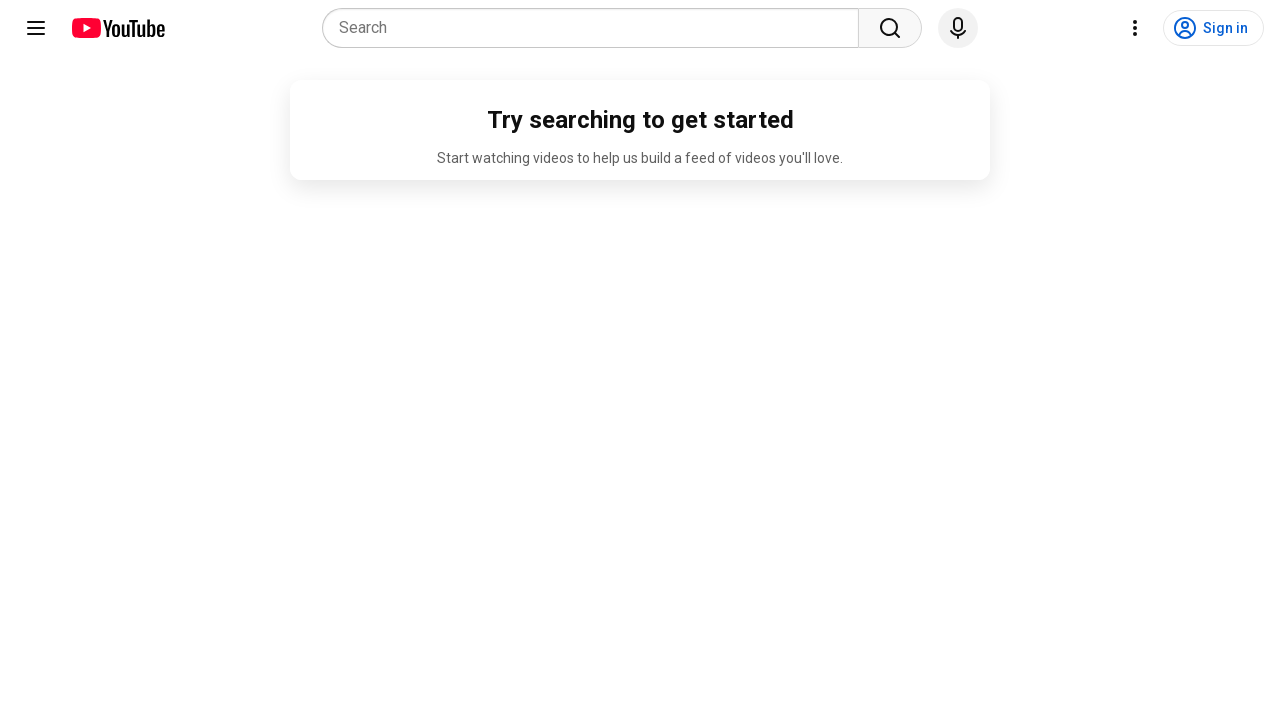

Set viewport size to 1920x1080 to maximize browser window
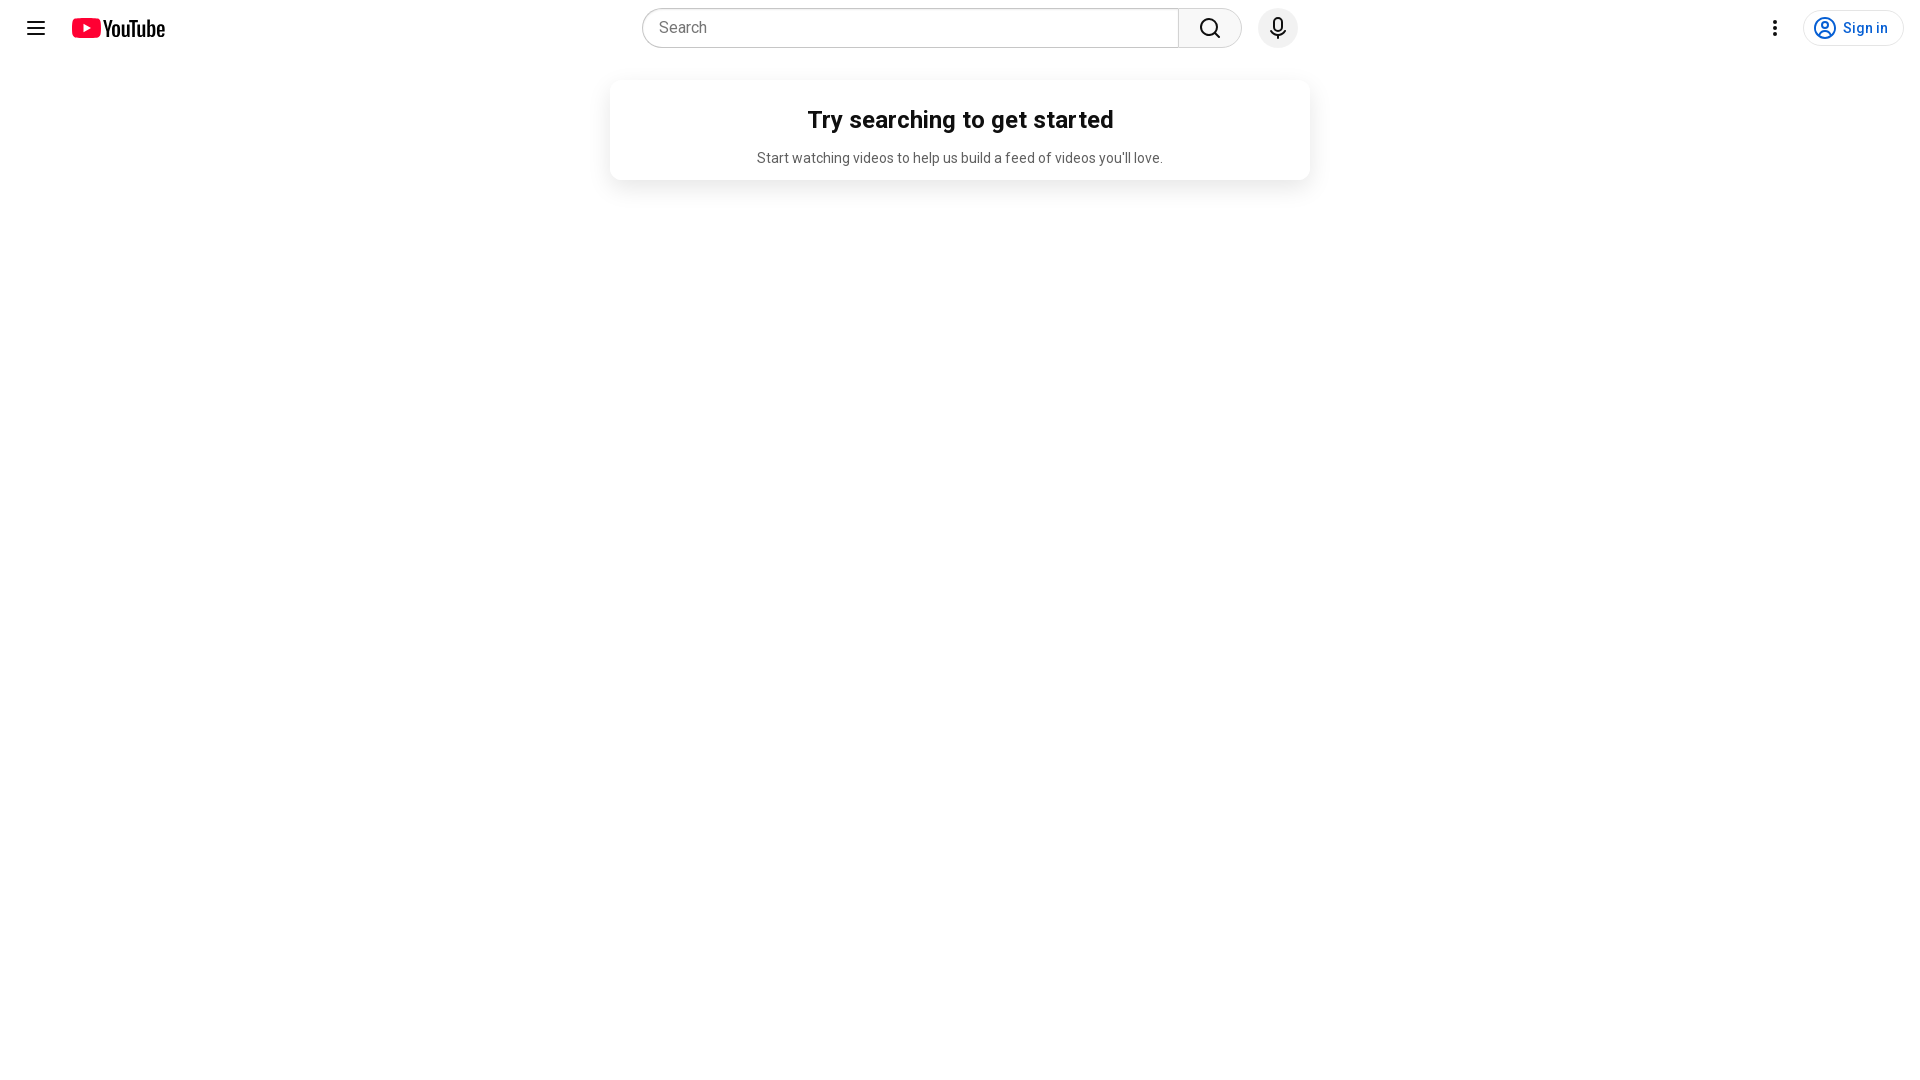

YouTube homepage loaded successfully (domcontentloaded state reached)
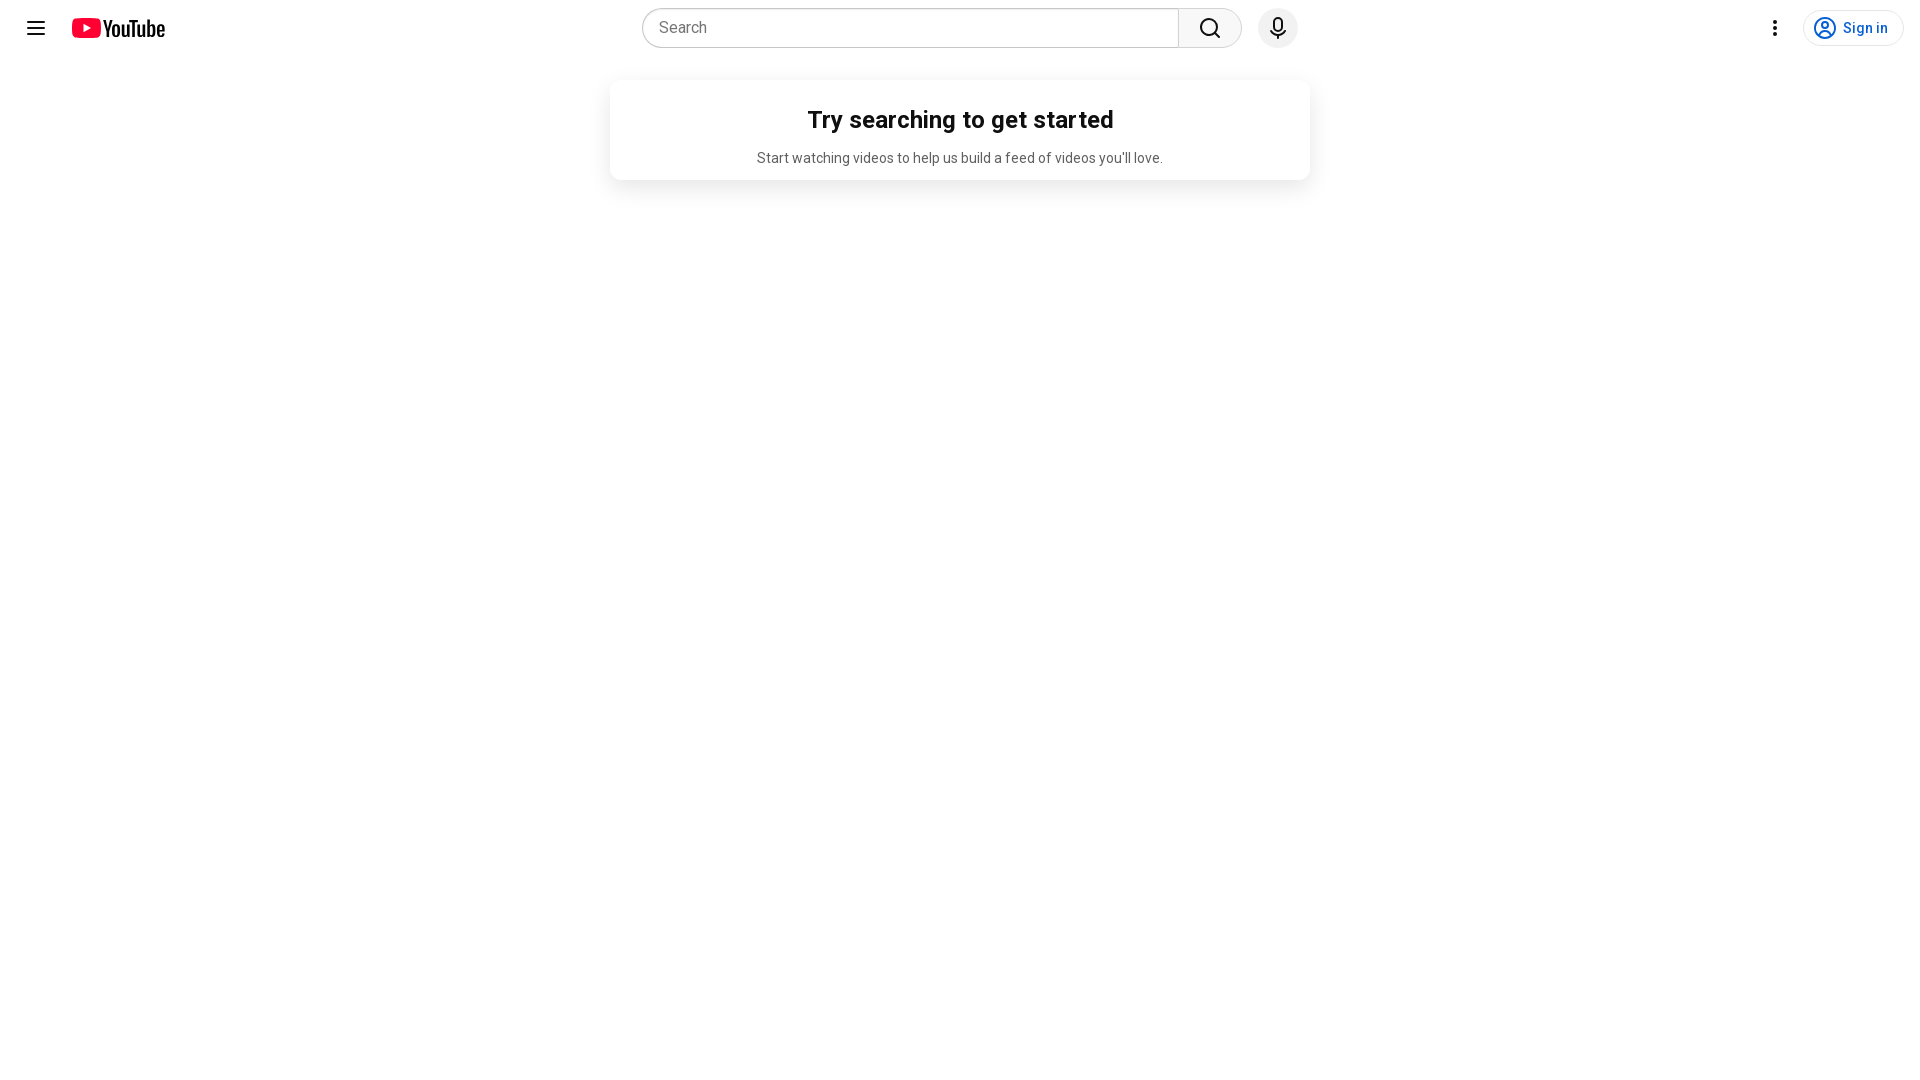

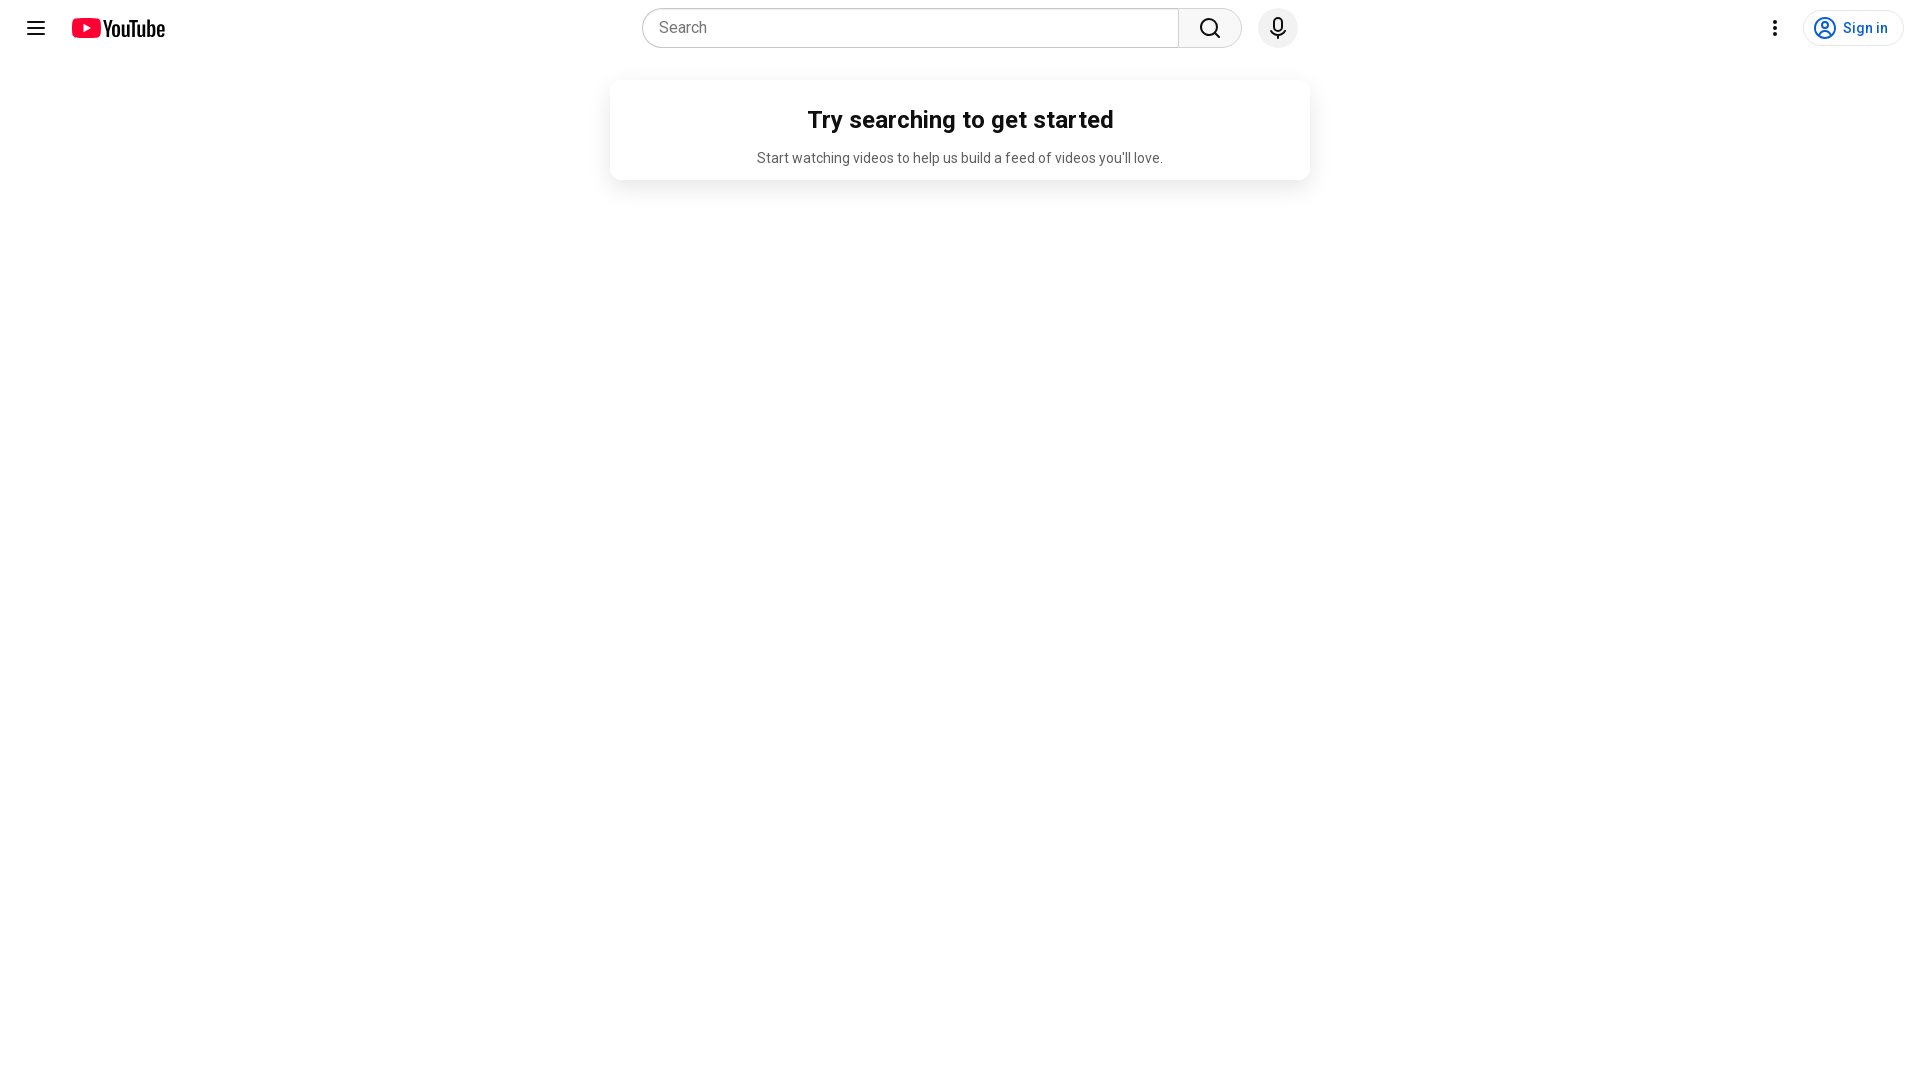